Tests mouse release action by performing click-and-hold on source element, moving to target, and then releasing the mouse button

Starting URL: https://crossbrowsertesting.github.io/drag-and-drop

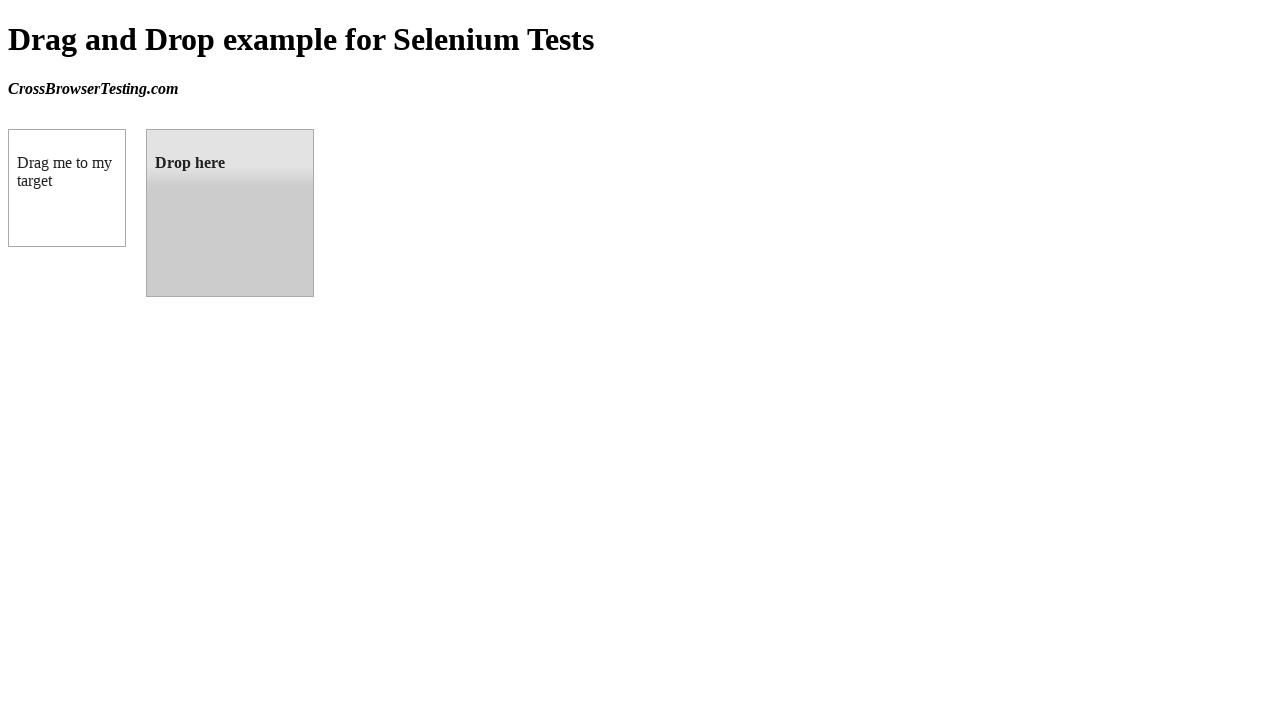

Located source element 'box A' (#draggable)
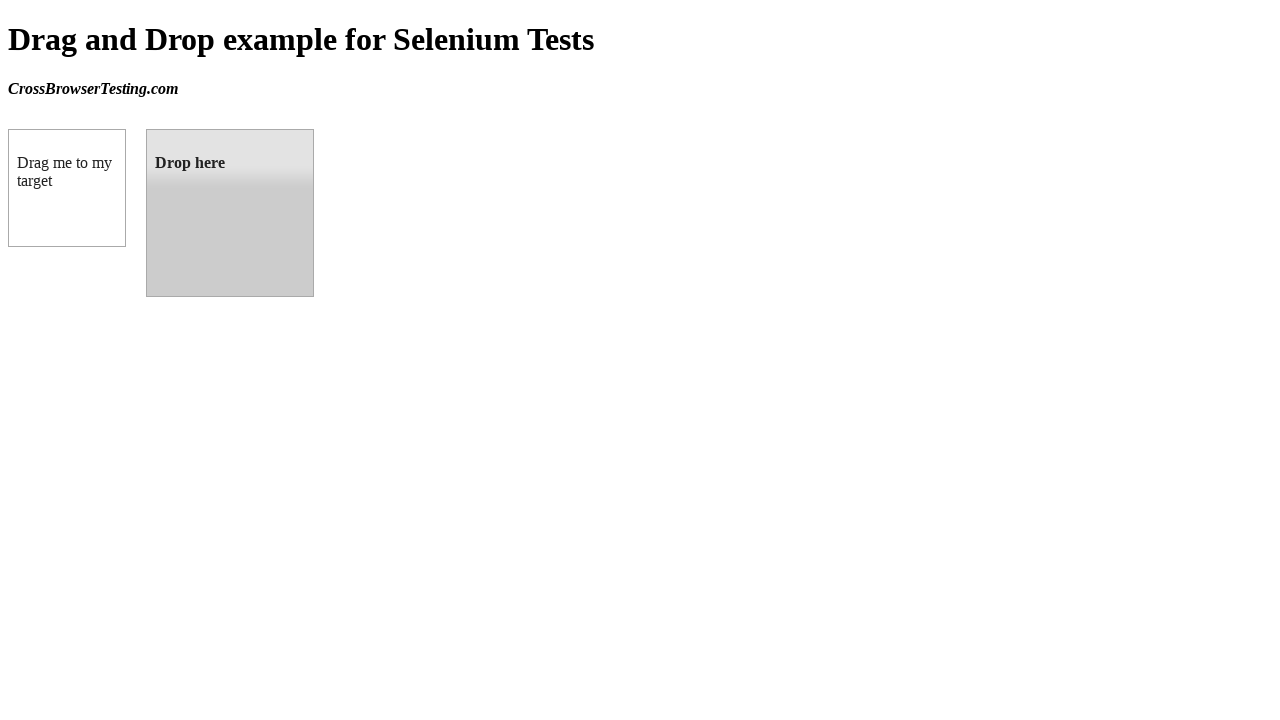

Located target element 'box B' (#droppable)
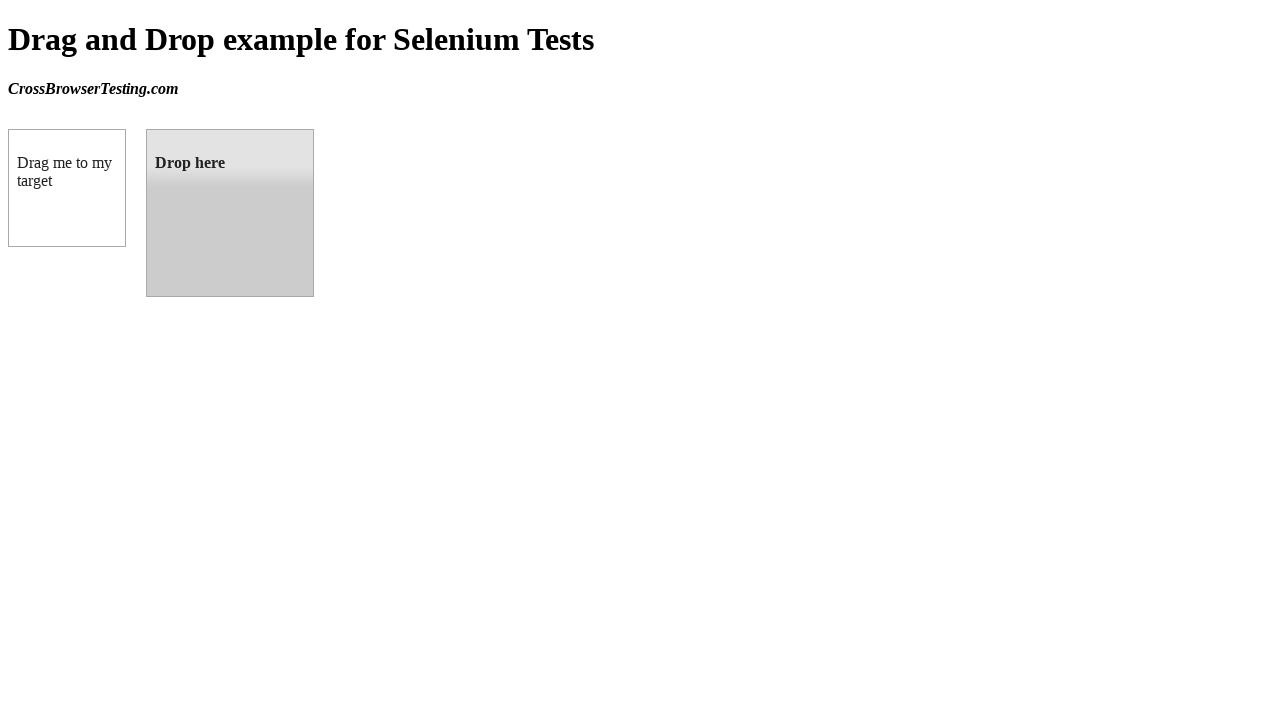

Retrieved bounding box for source element
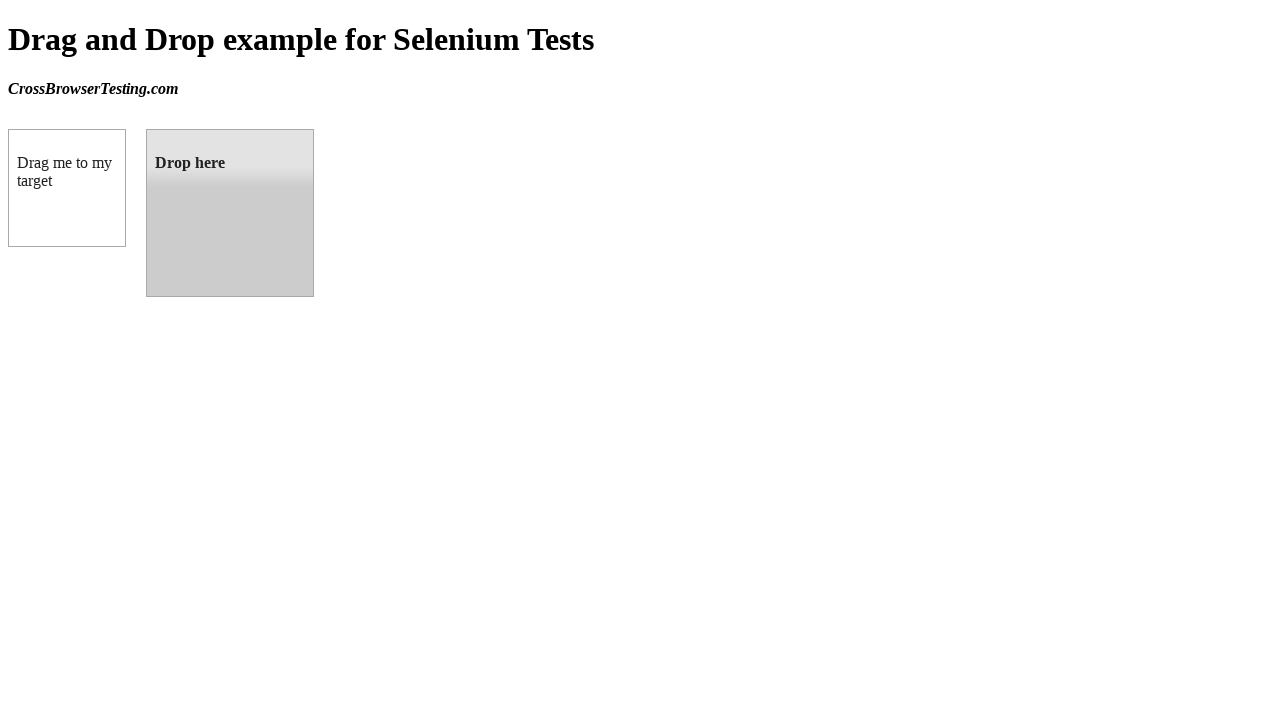

Retrieved bounding box for target element
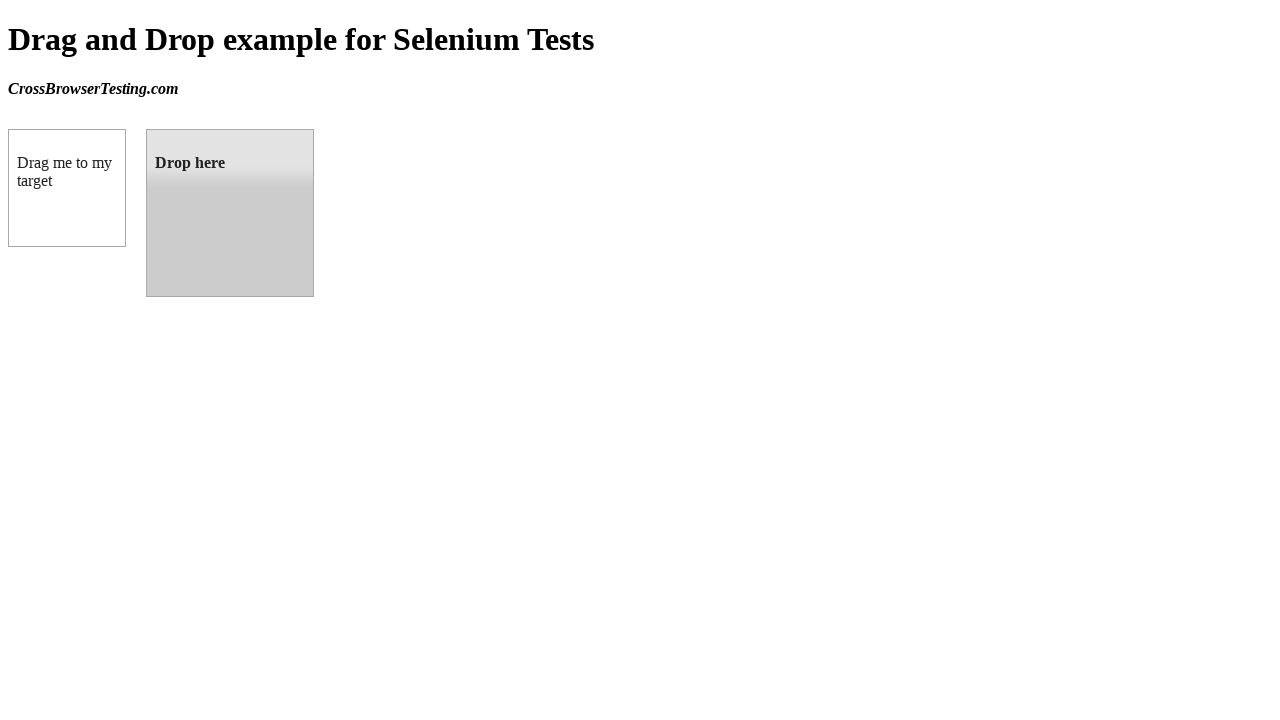

Moved mouse to center of source element at (67, 188)
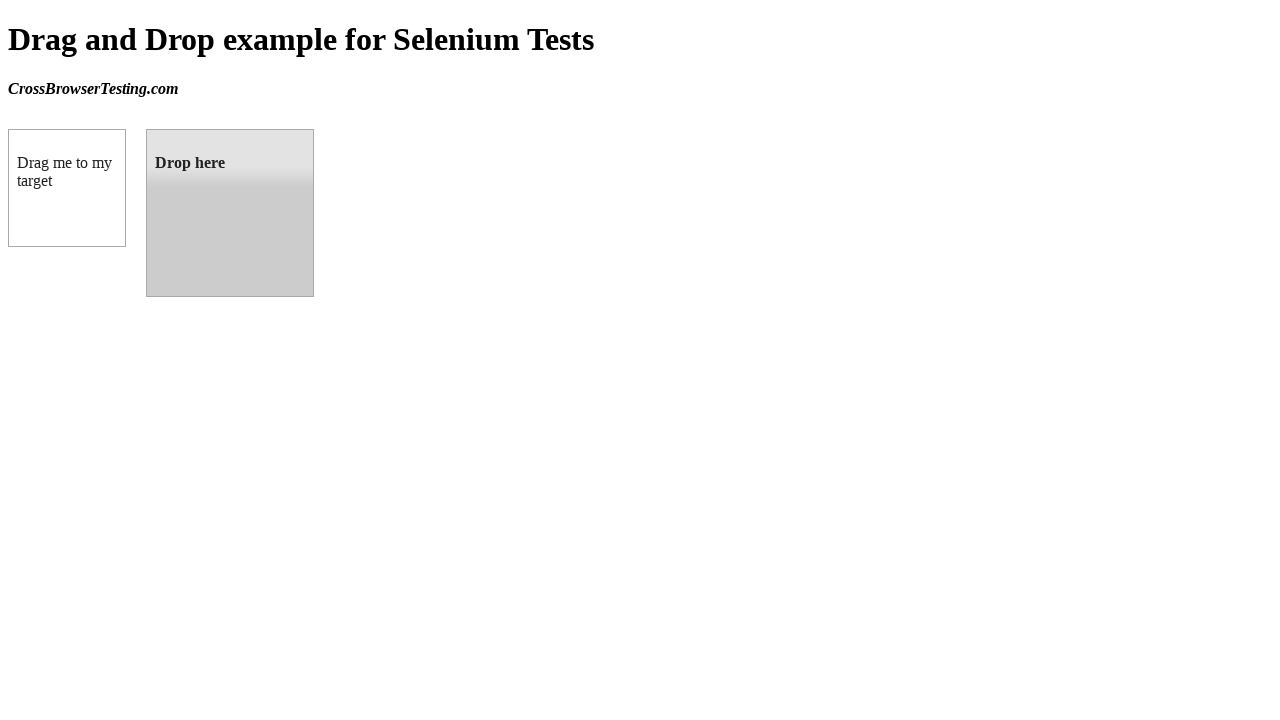

Pressed and held mouse button on source element at (67, 188)
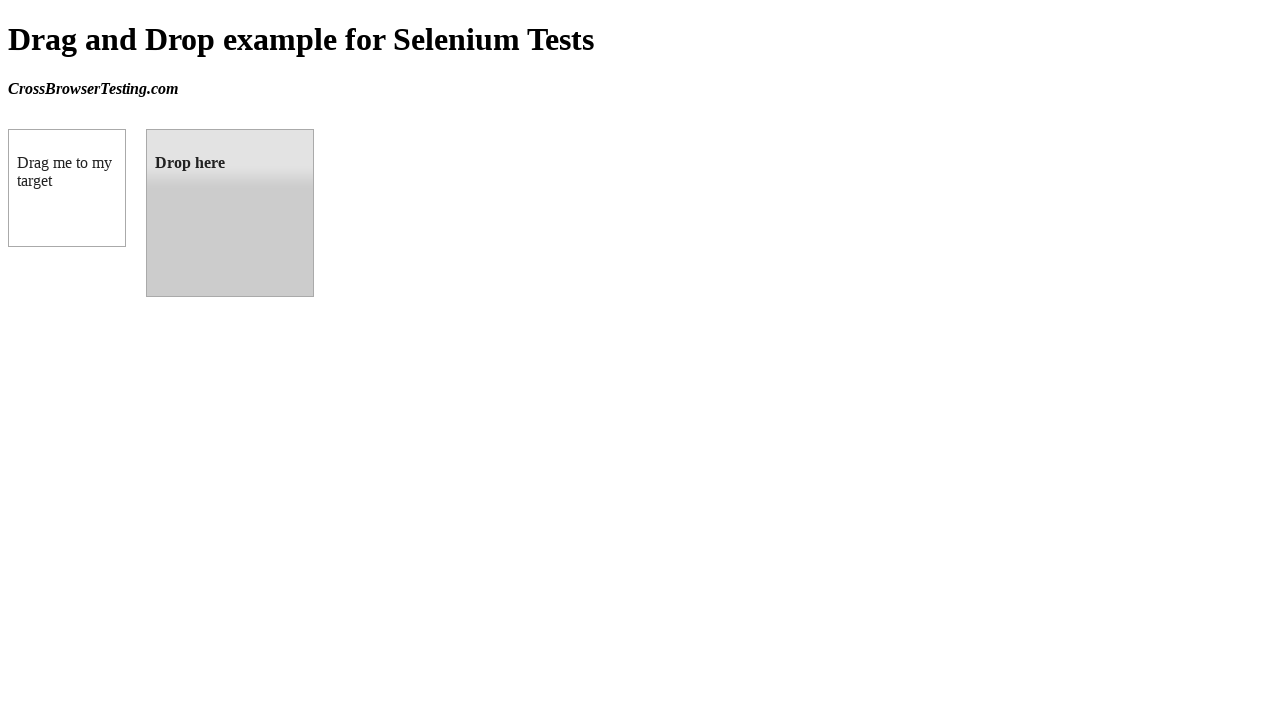

Dragged mouse to center of target element while holding button at (230, 213)
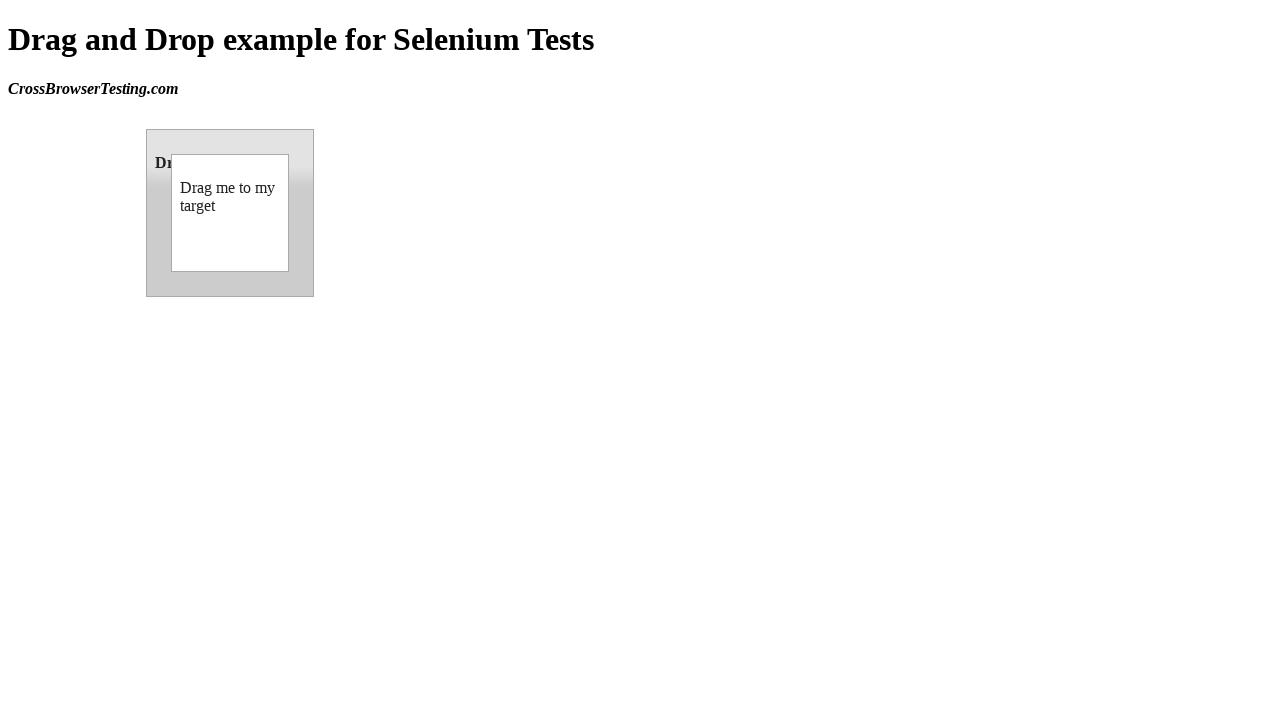

Released mouse button to complete drag-and-drop operation at (230, 213)
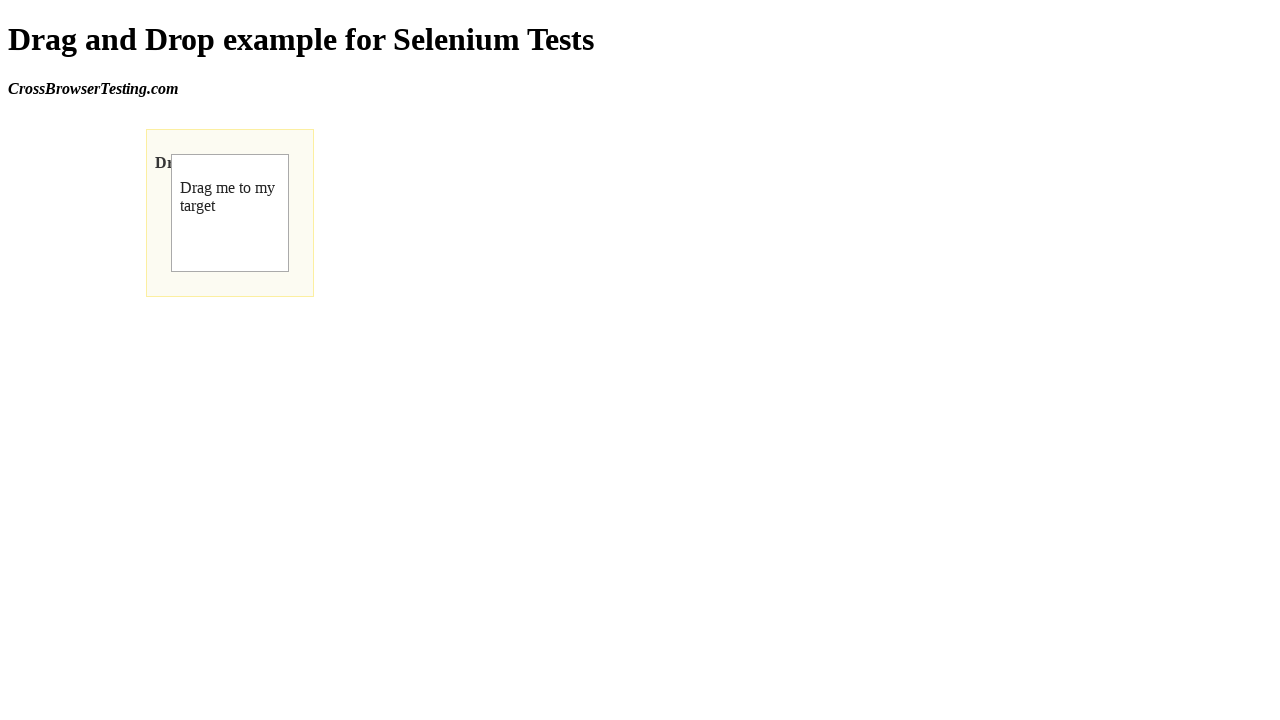

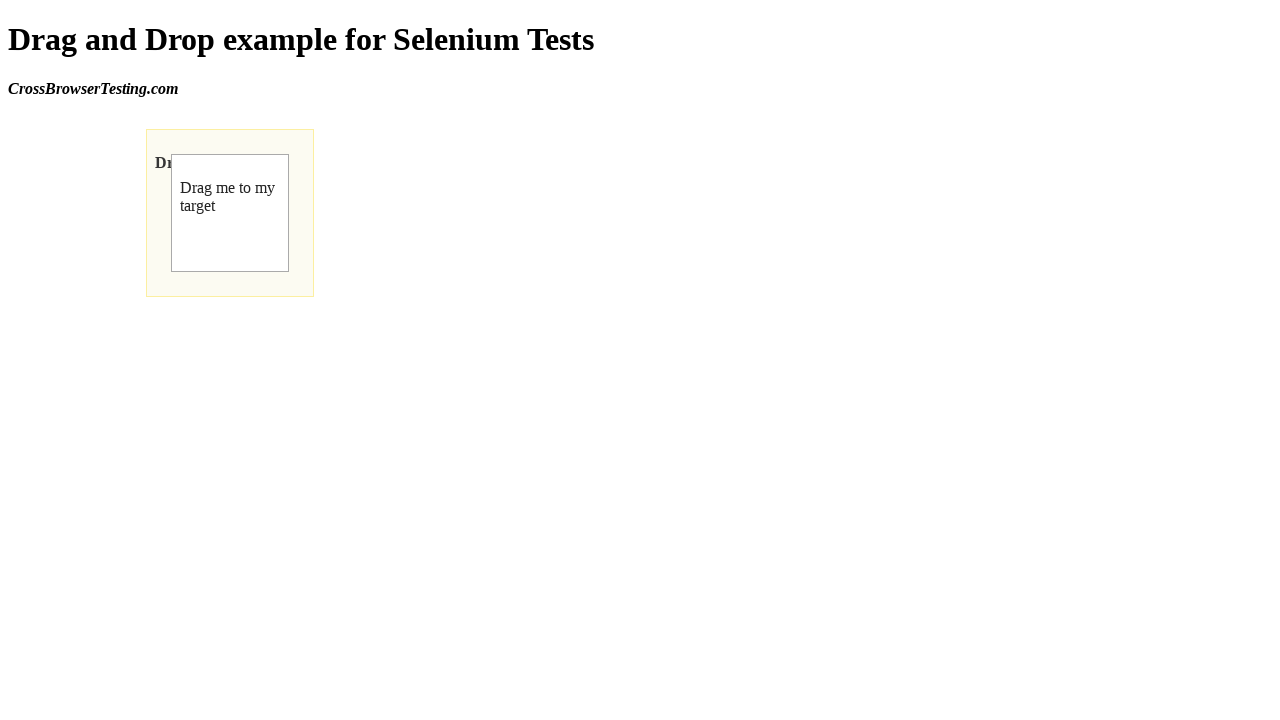